Tests radio button functionality by verifying all radio buttons are displayed and clickable, then clicking each one

Starting URL: https://demoqa.com/radio-button

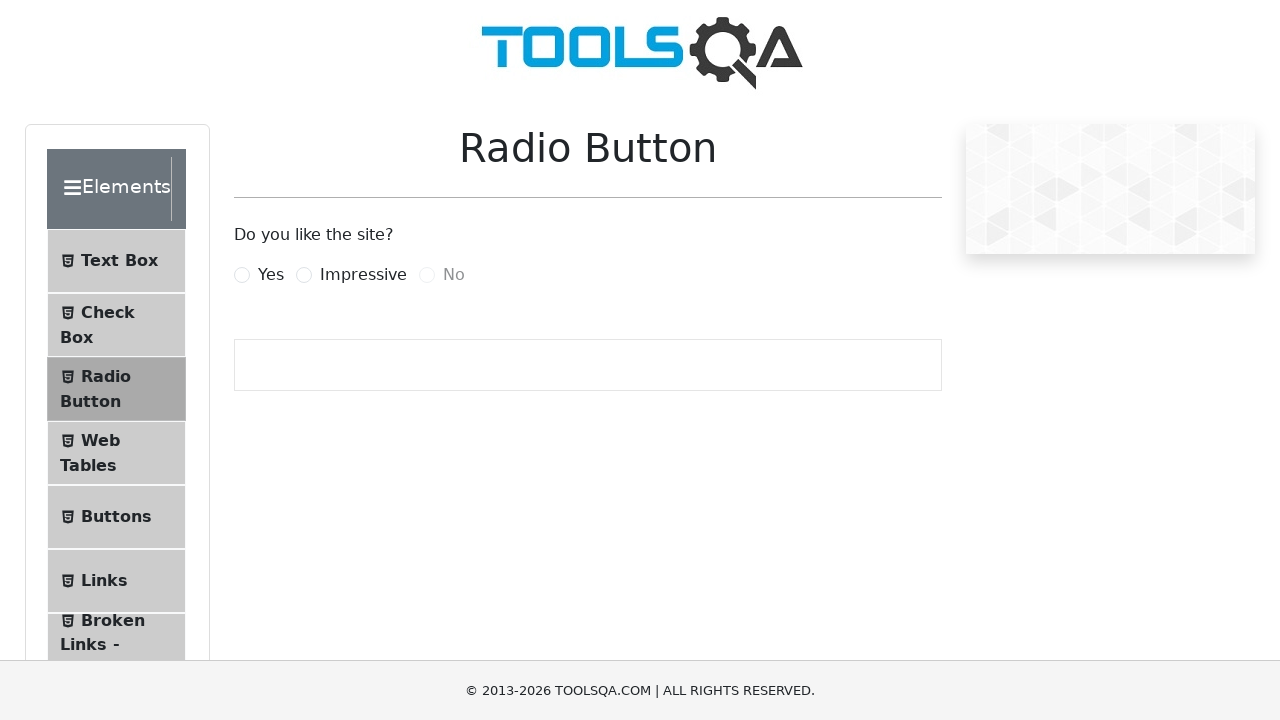

Located all radio button labels on the page
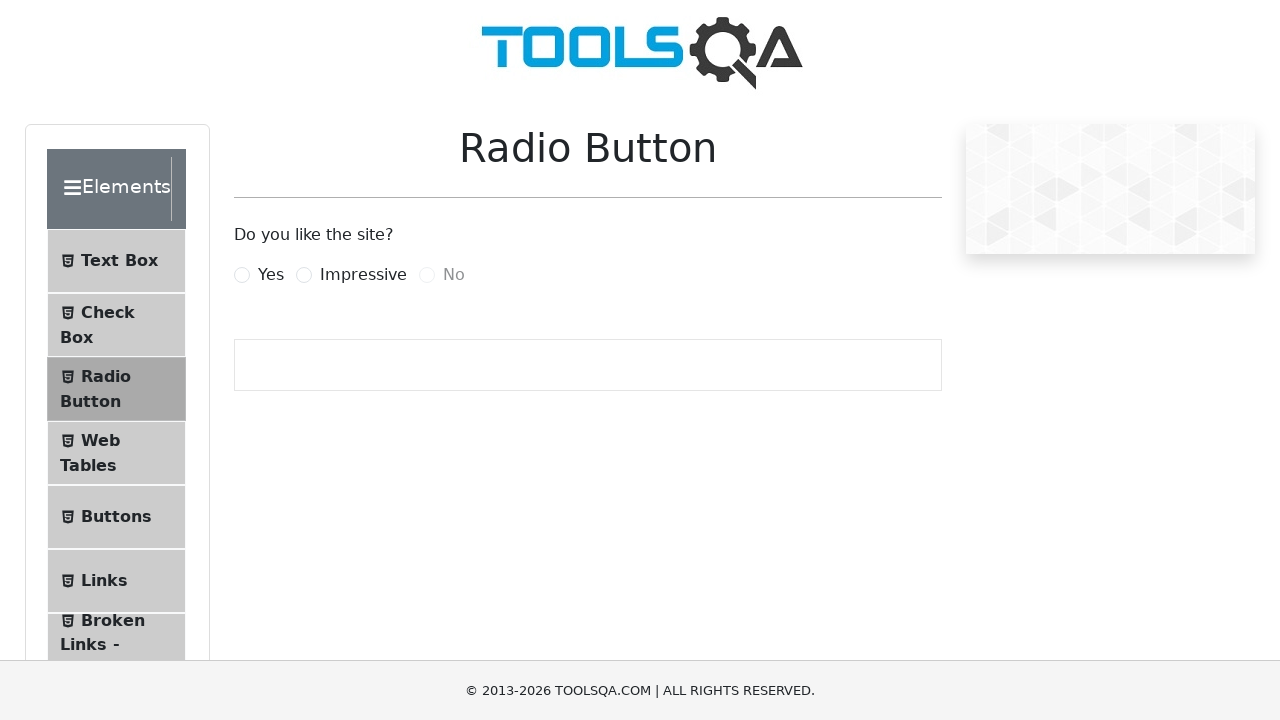

Retrieved radio button ID: yesRadio
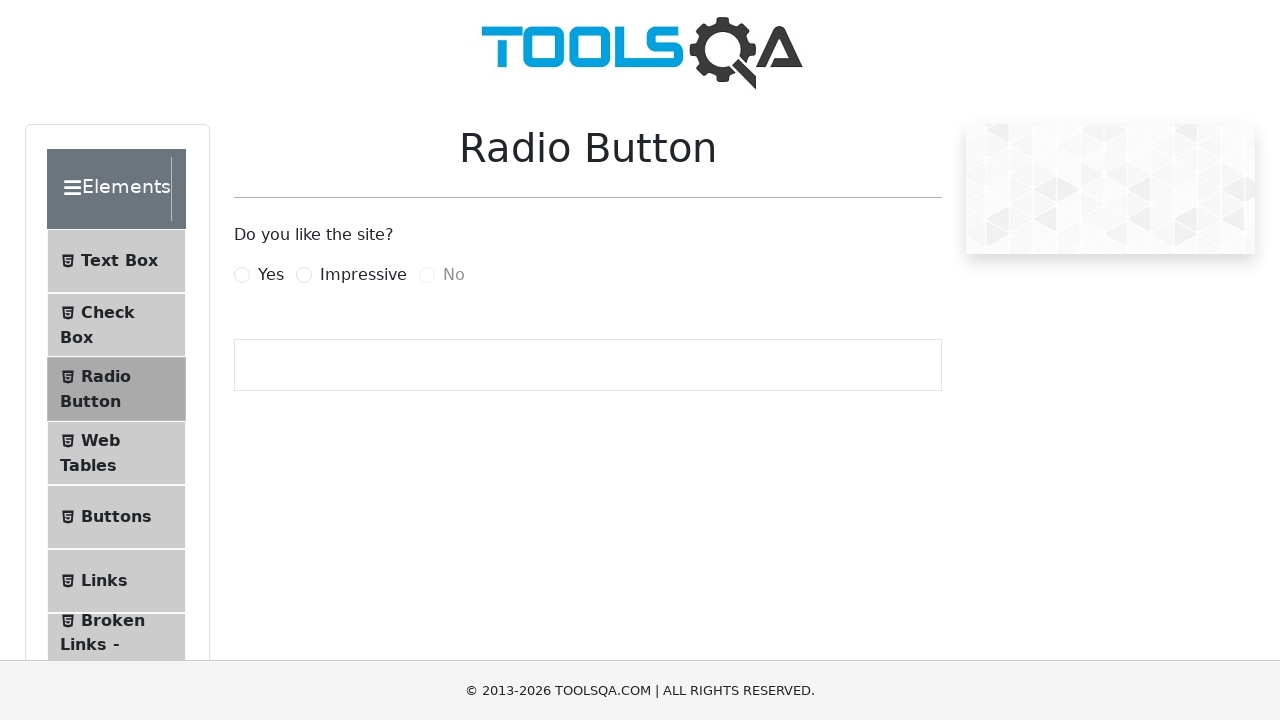

Located radio button with ID: yesRadio
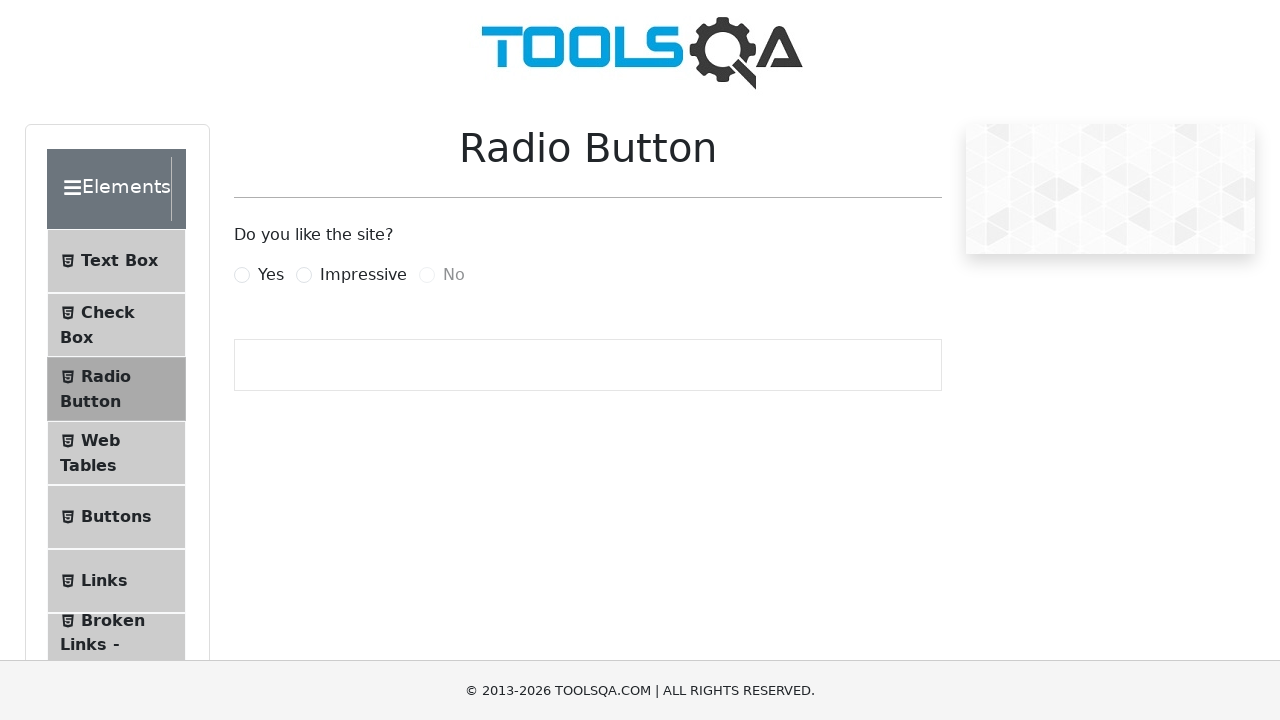

Verified radio button yesRadio is enabled
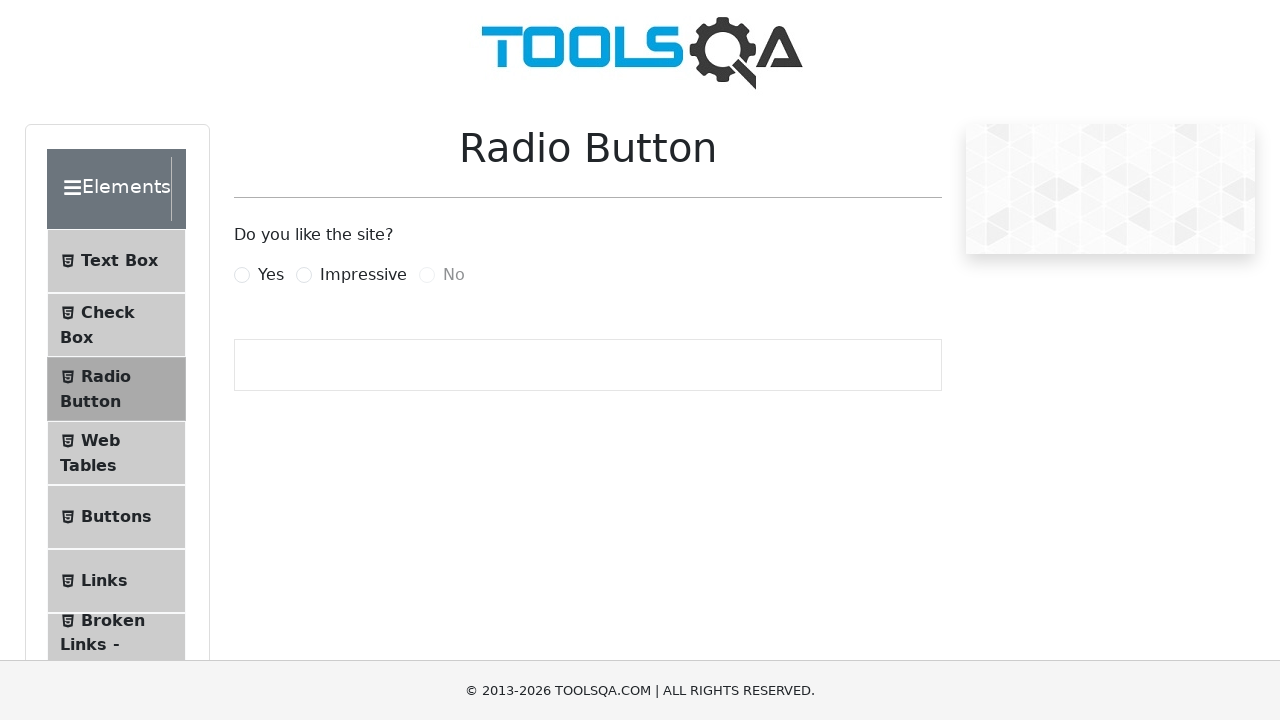

Clicked radio button label for yesRadio at (271, 275) on label[for] >> nth=0
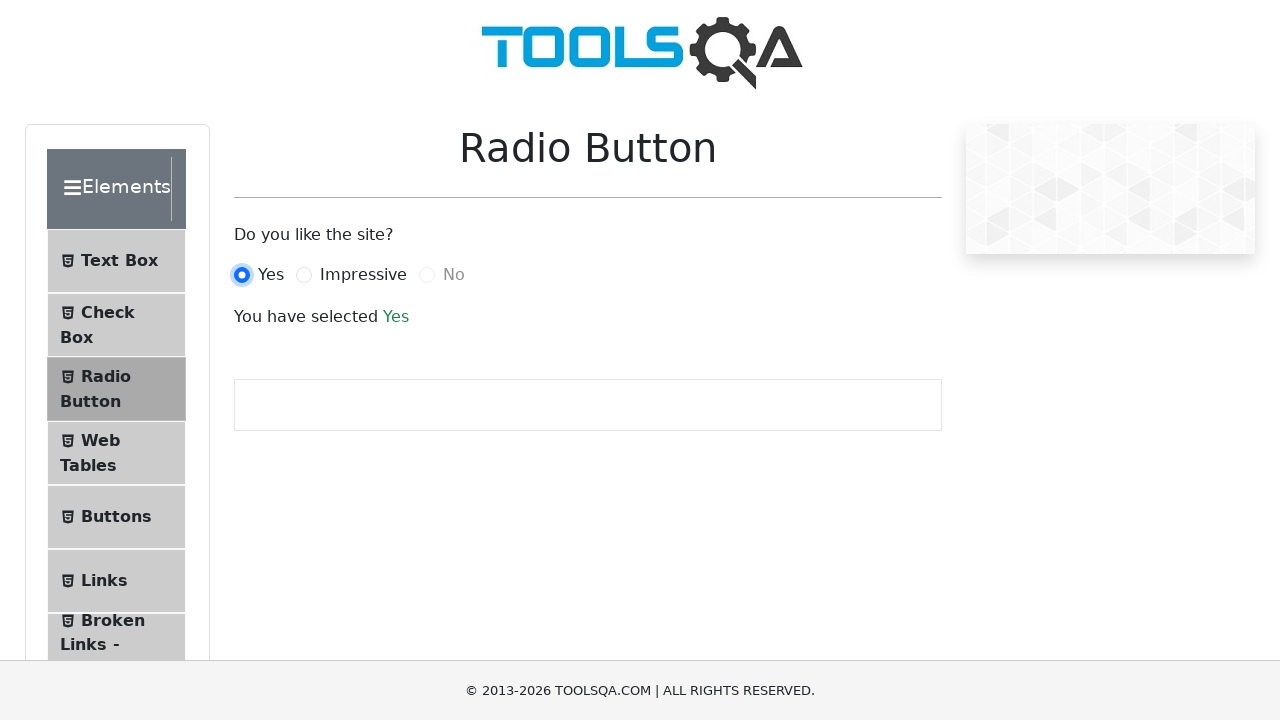

Waited 500ms for radio button yesRadio click to register
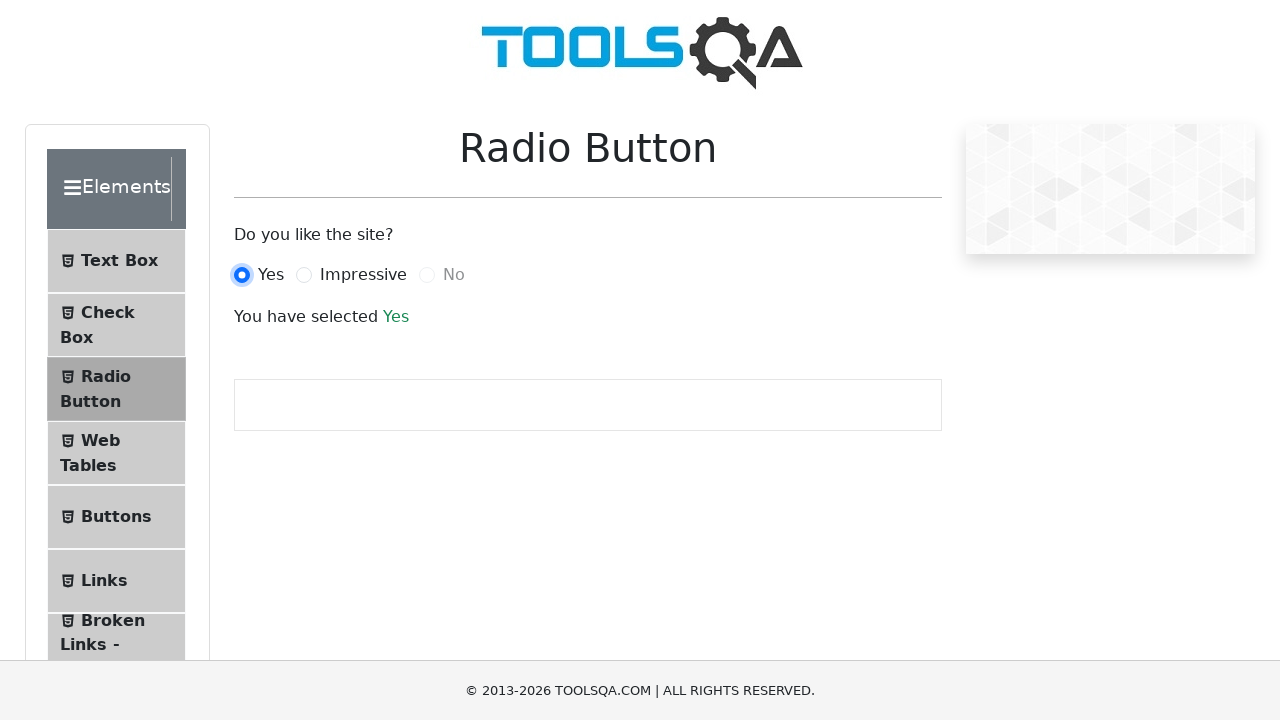

Retrieved radio button ID: impressiveRadio
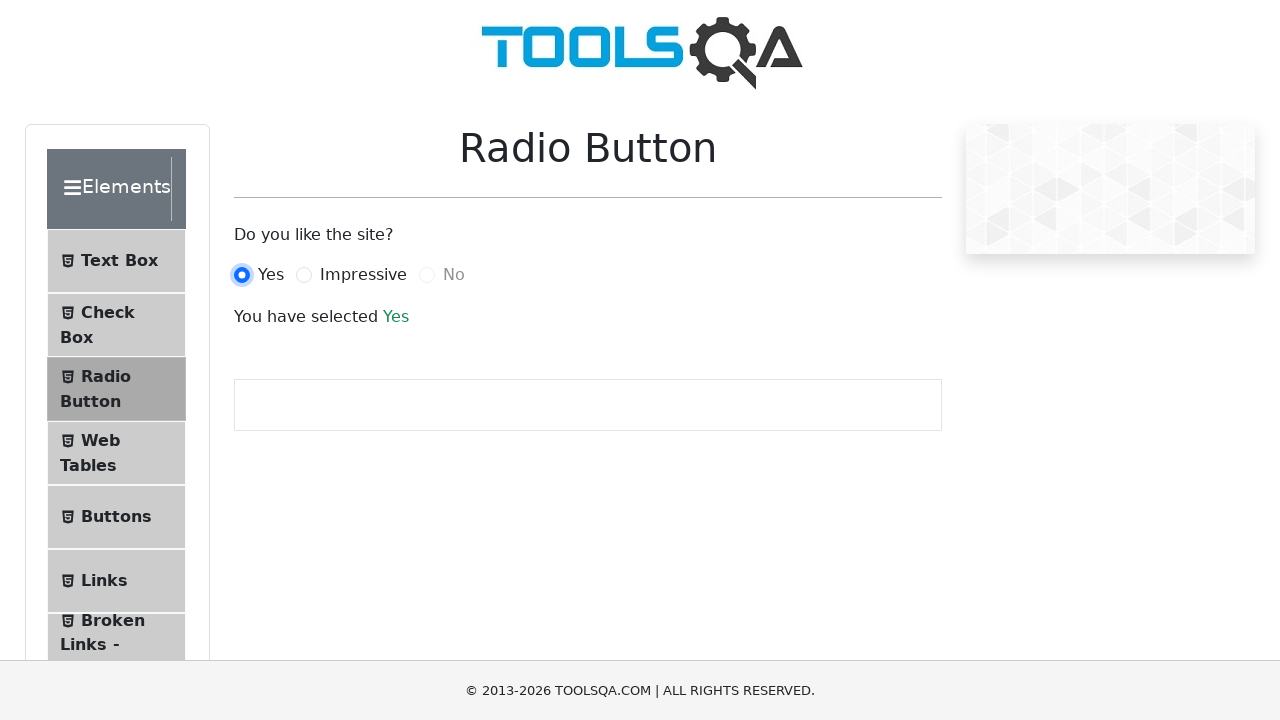

Located radio button with ID: impressiveRadio
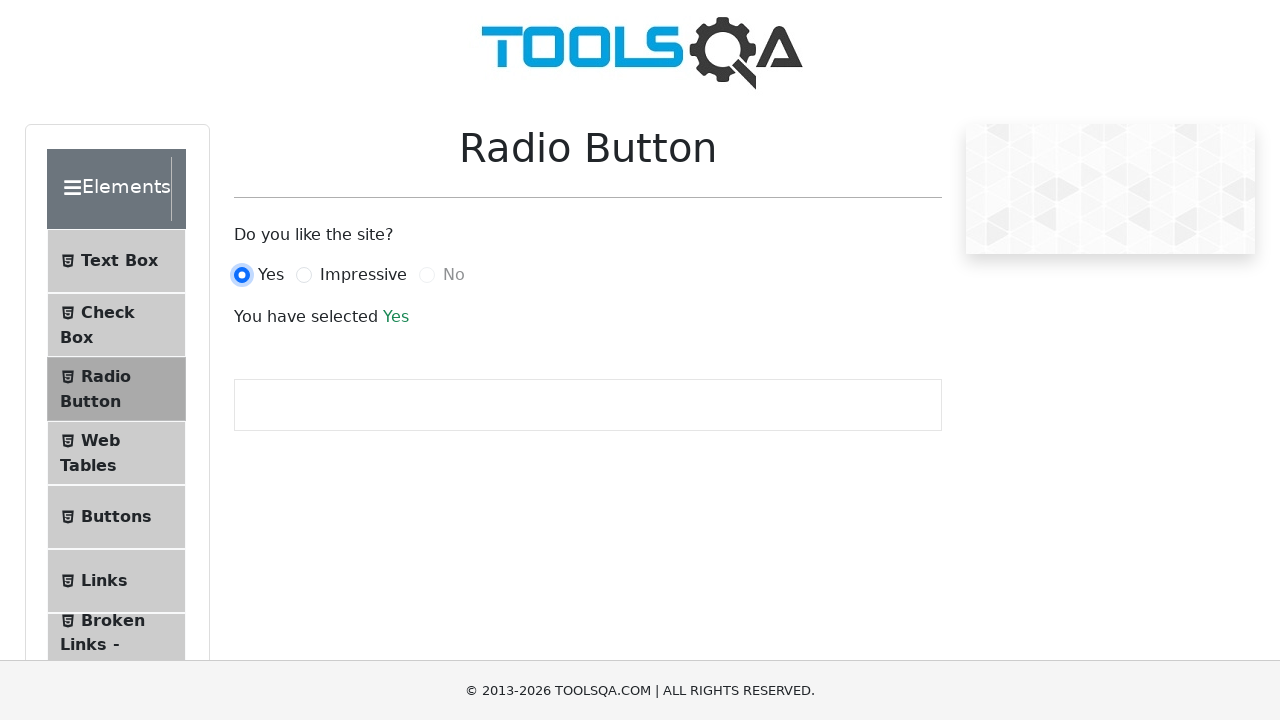

Verified radio button impressiveRadio is enabled
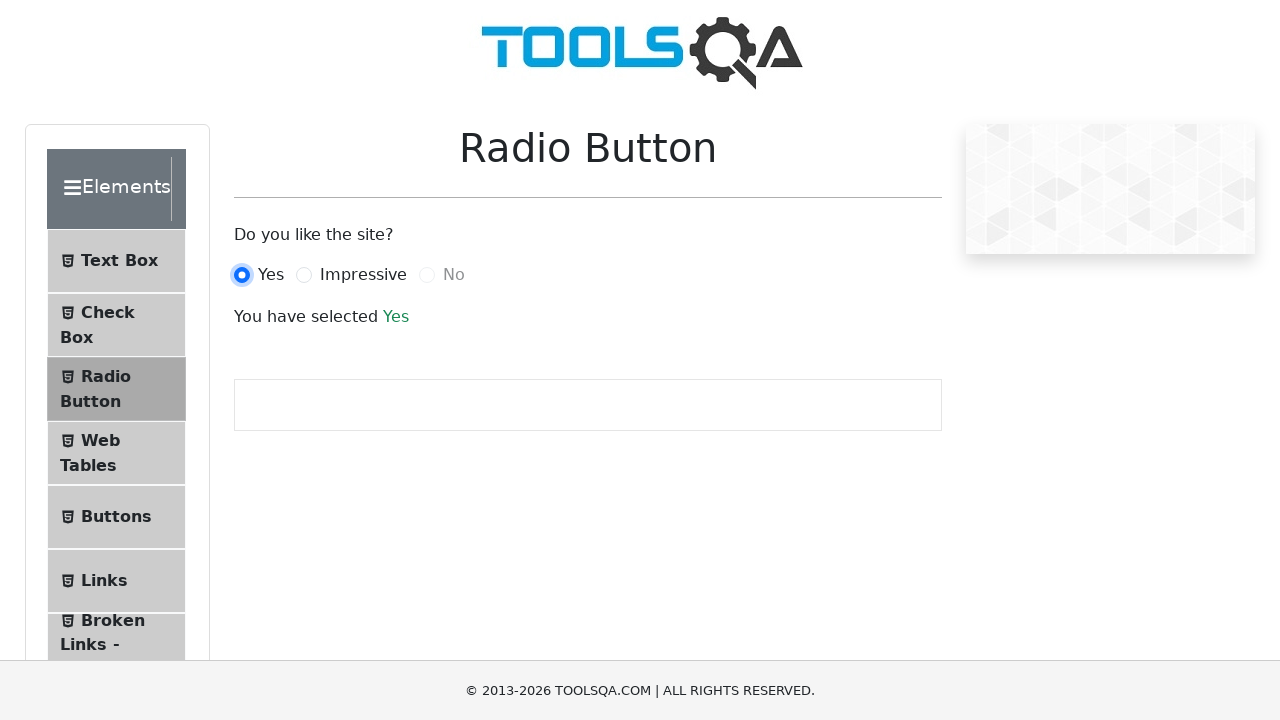

Clicked radio button label for impressiveRadio at (363, 275) on label[for] >> nth=1
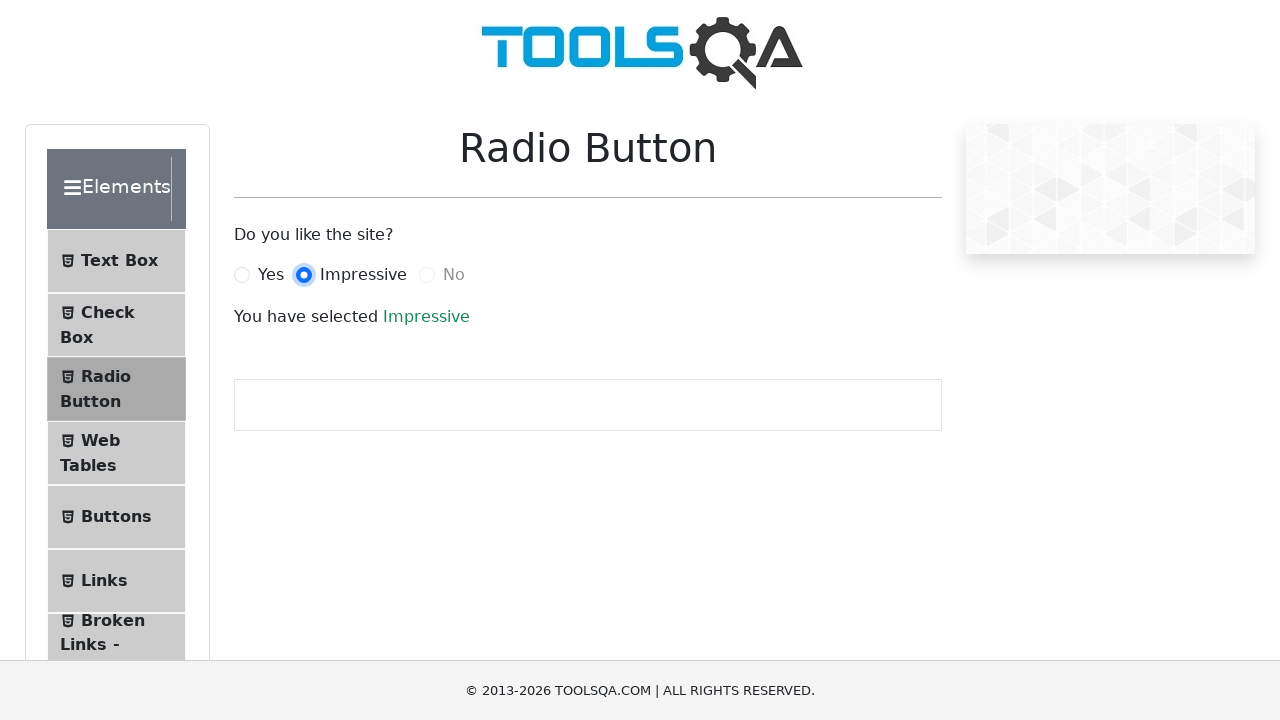

Waited 500ms for radio button impressiveRadio click to register
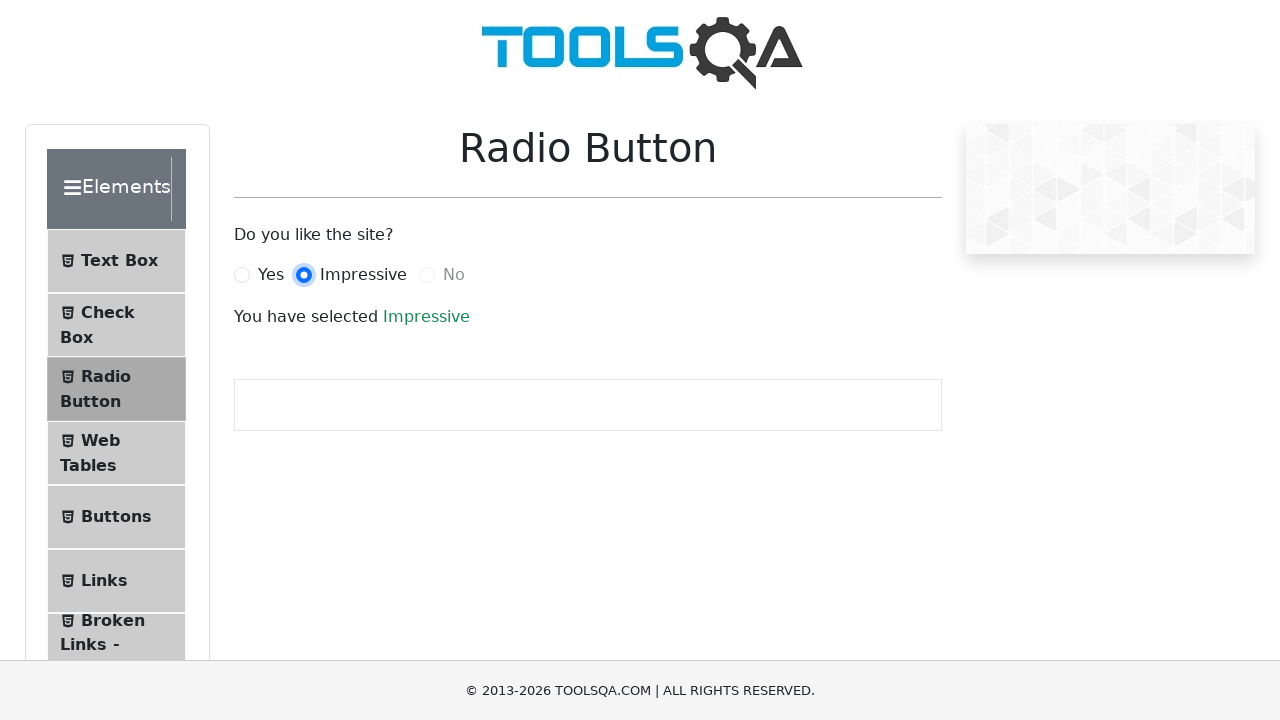

Retrieved radio button ID: noRadio
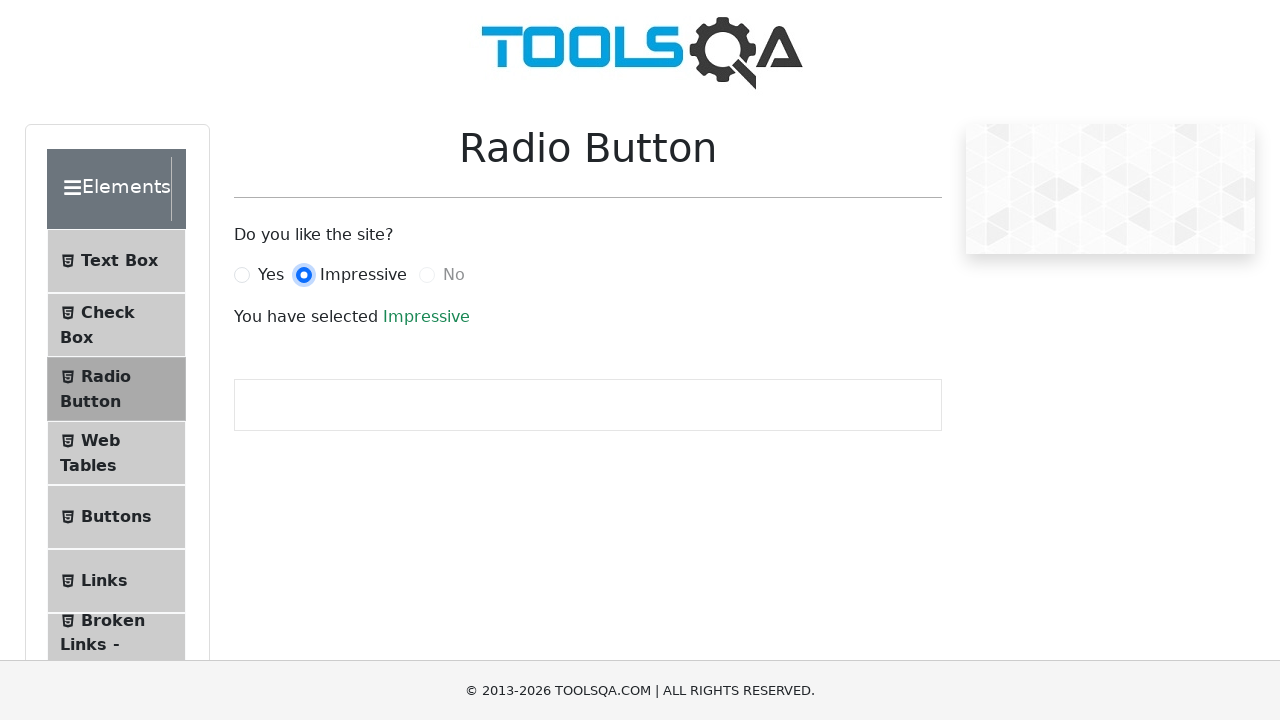

Located radio button with ID: noRadio
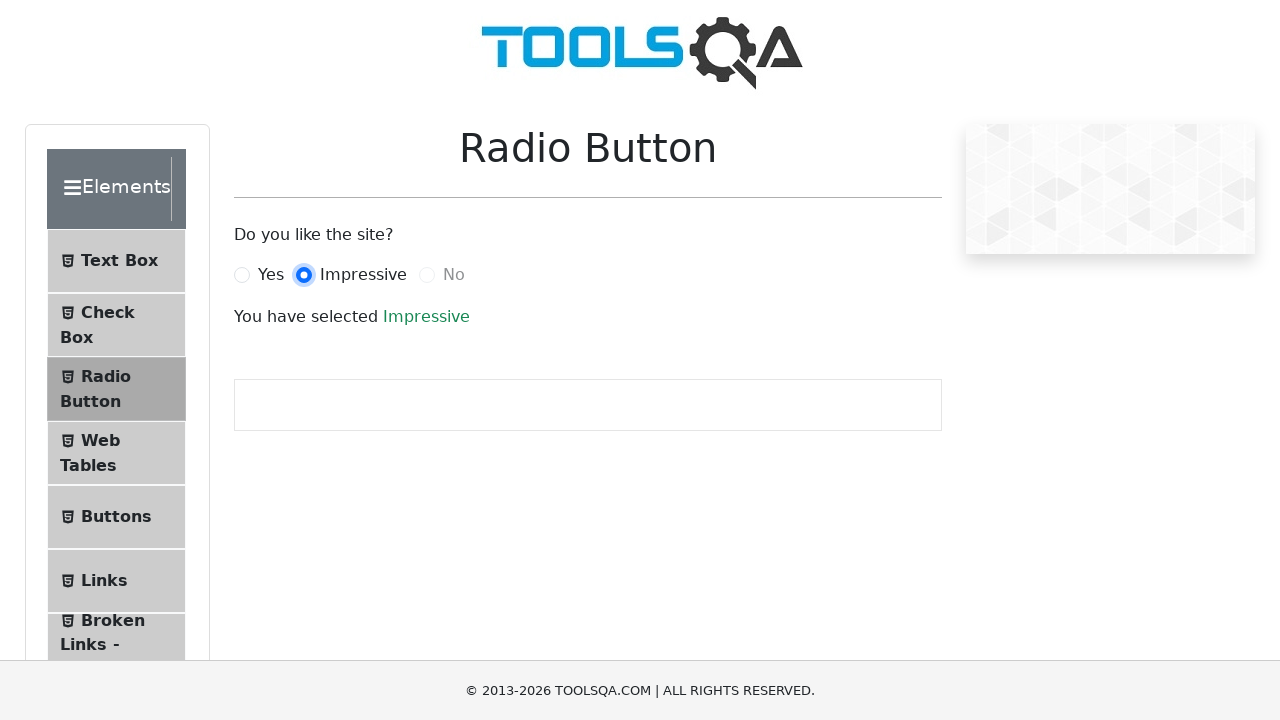

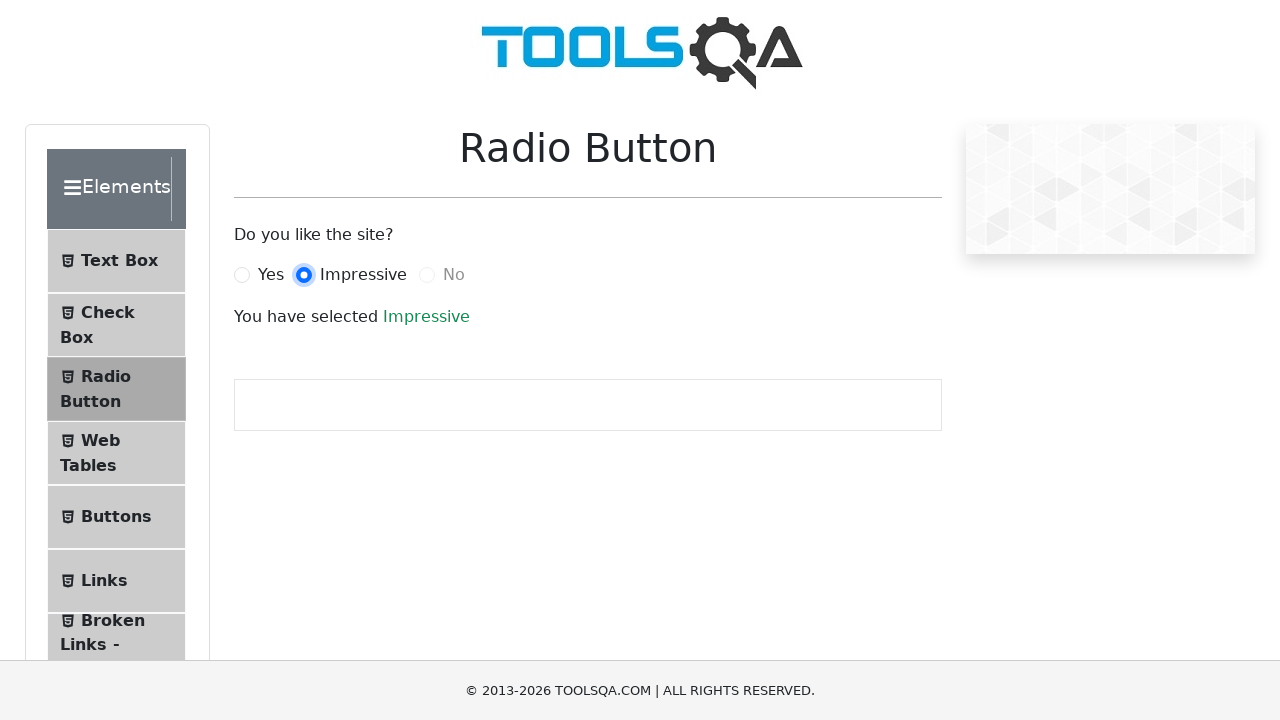